Navigates to a refresh test page and refreshes the page

Starting URL: http://compendiumdev.co.uk/selenium/refresh.php

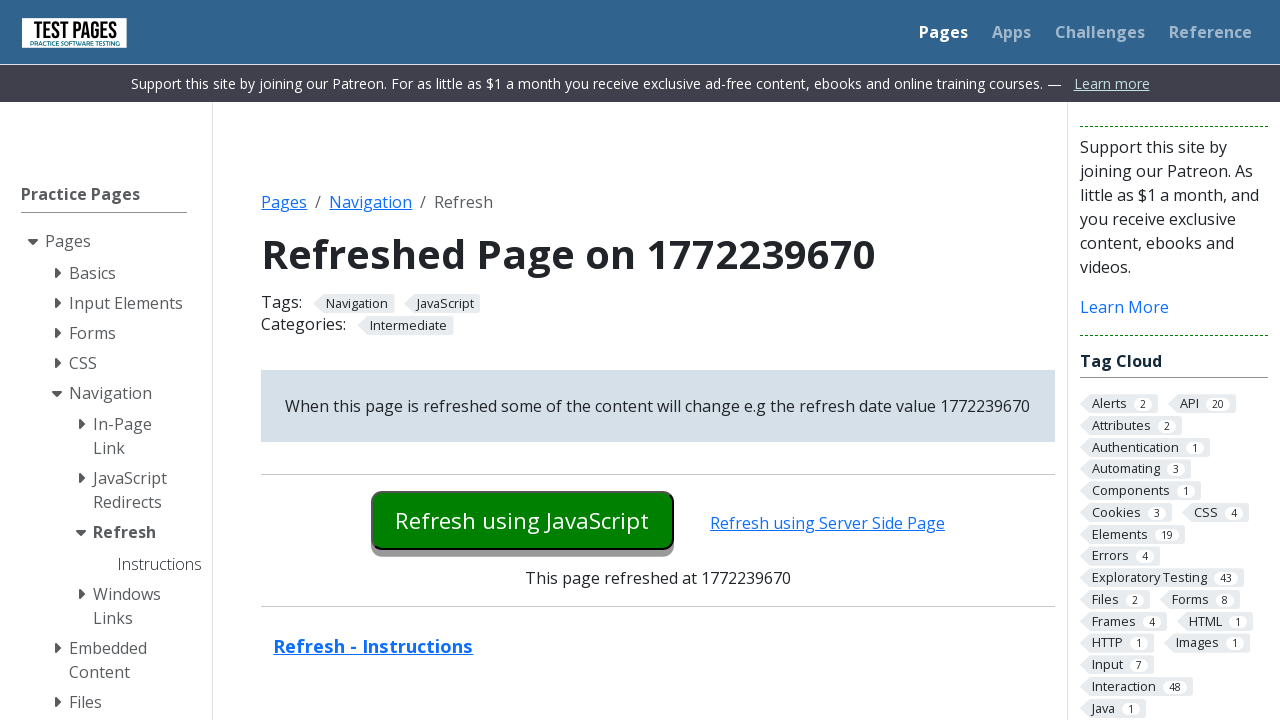

Navigated to refresh test page
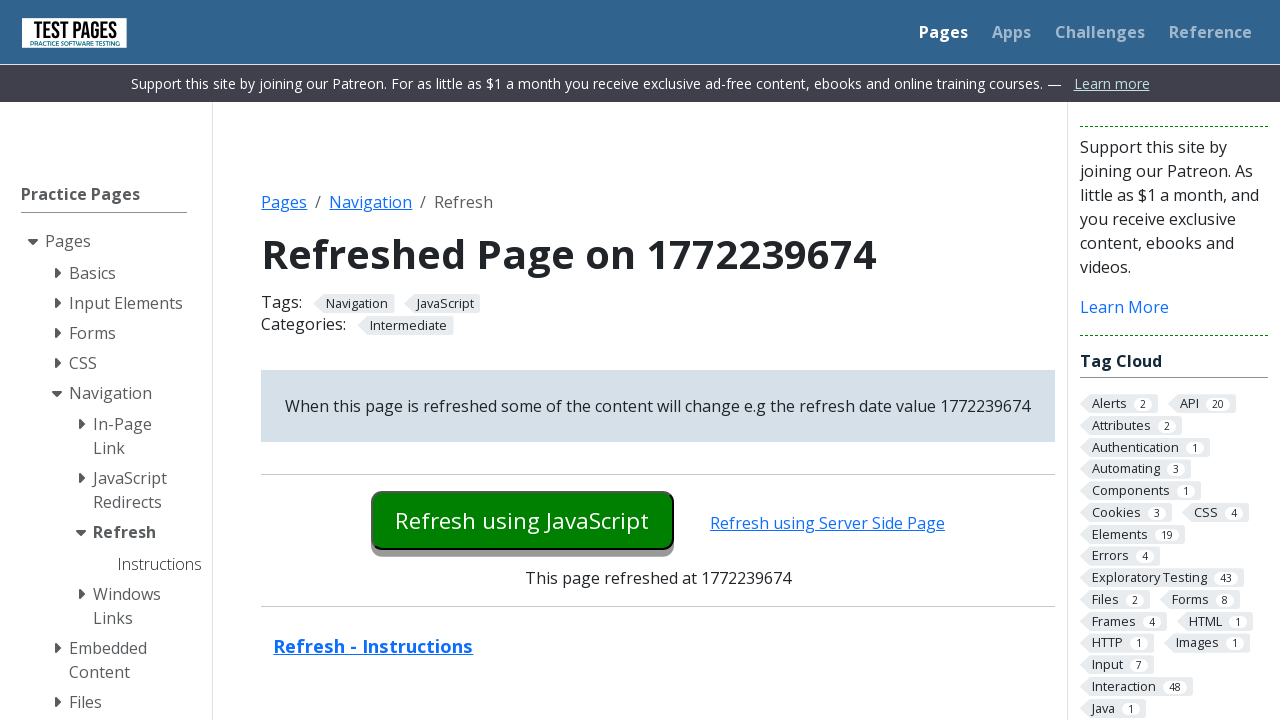

Refreshed the page
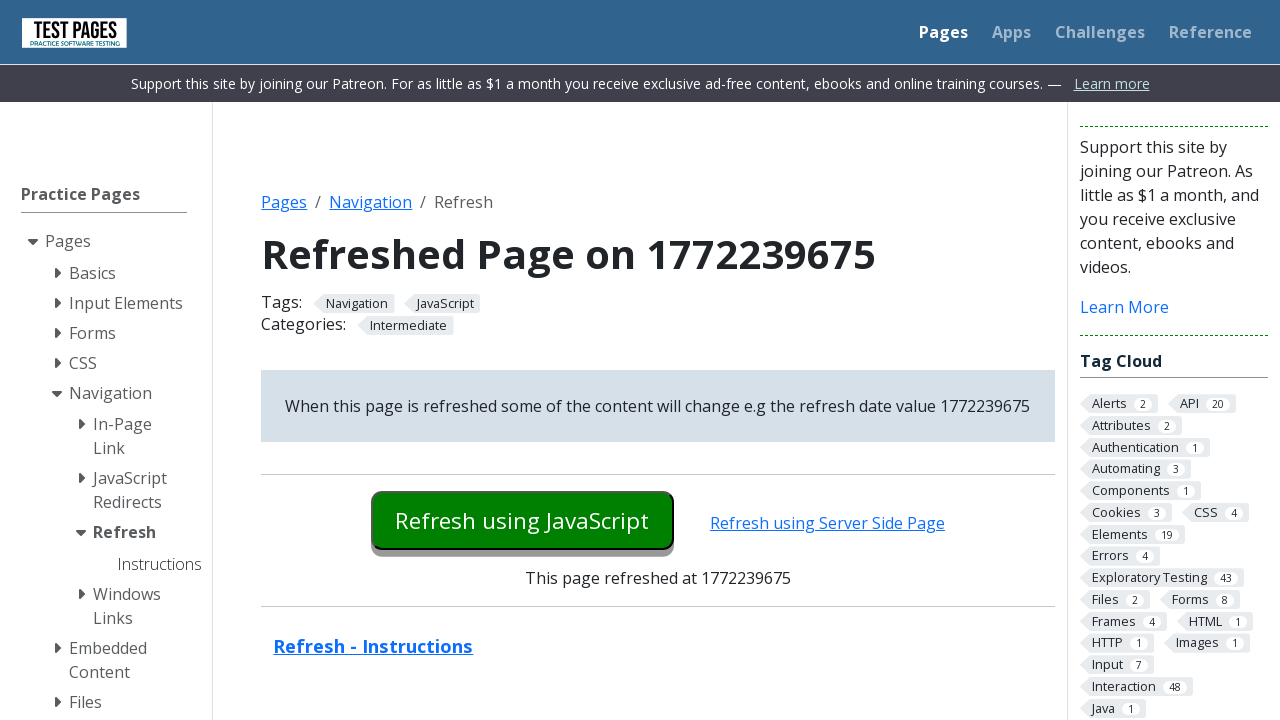

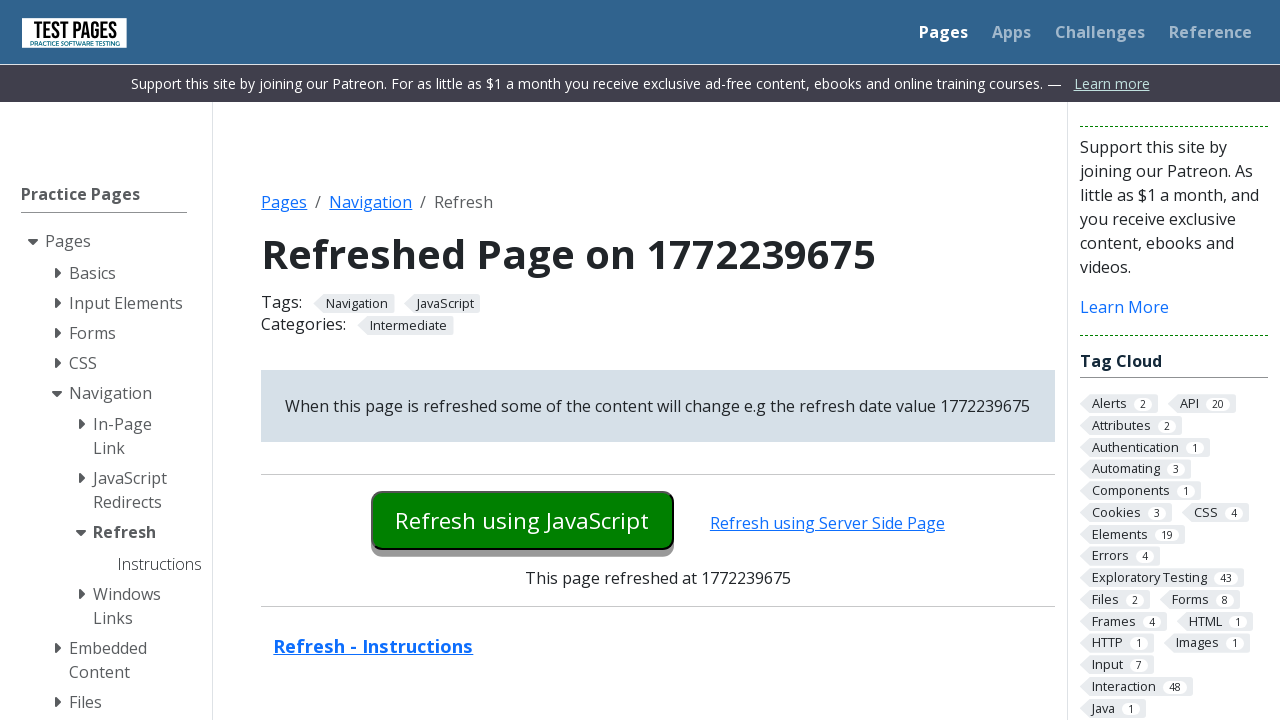